Tests browser navigation controls including refresh, back/forward navigation, and navigating between different pages

Starting URL: https://letskodeit.teachable.com/pages/practice

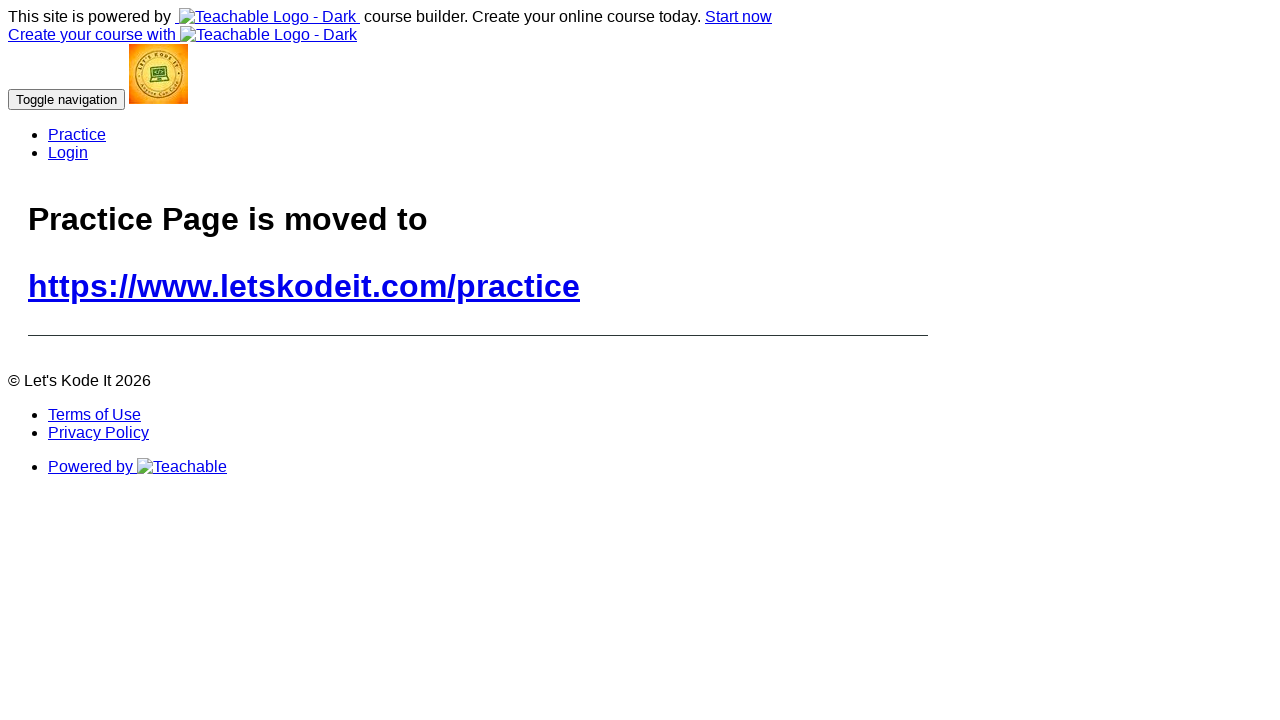

Retrieved page title
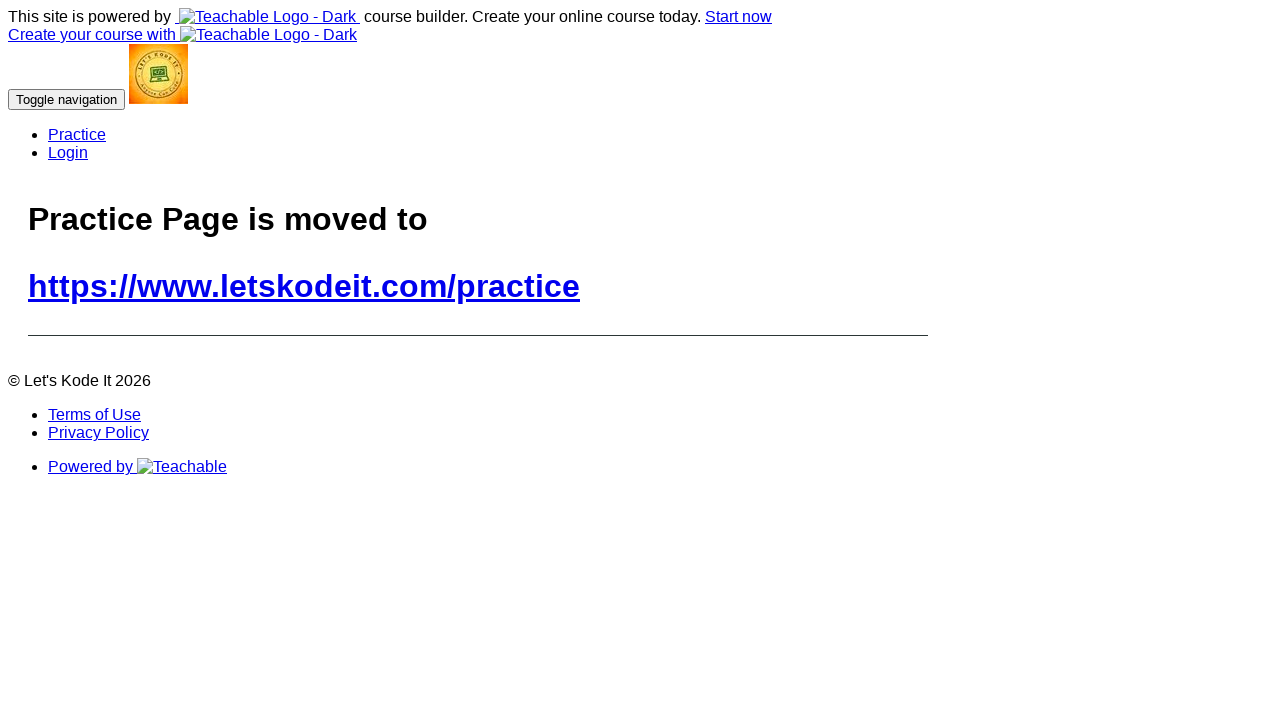

Retrieved current URL
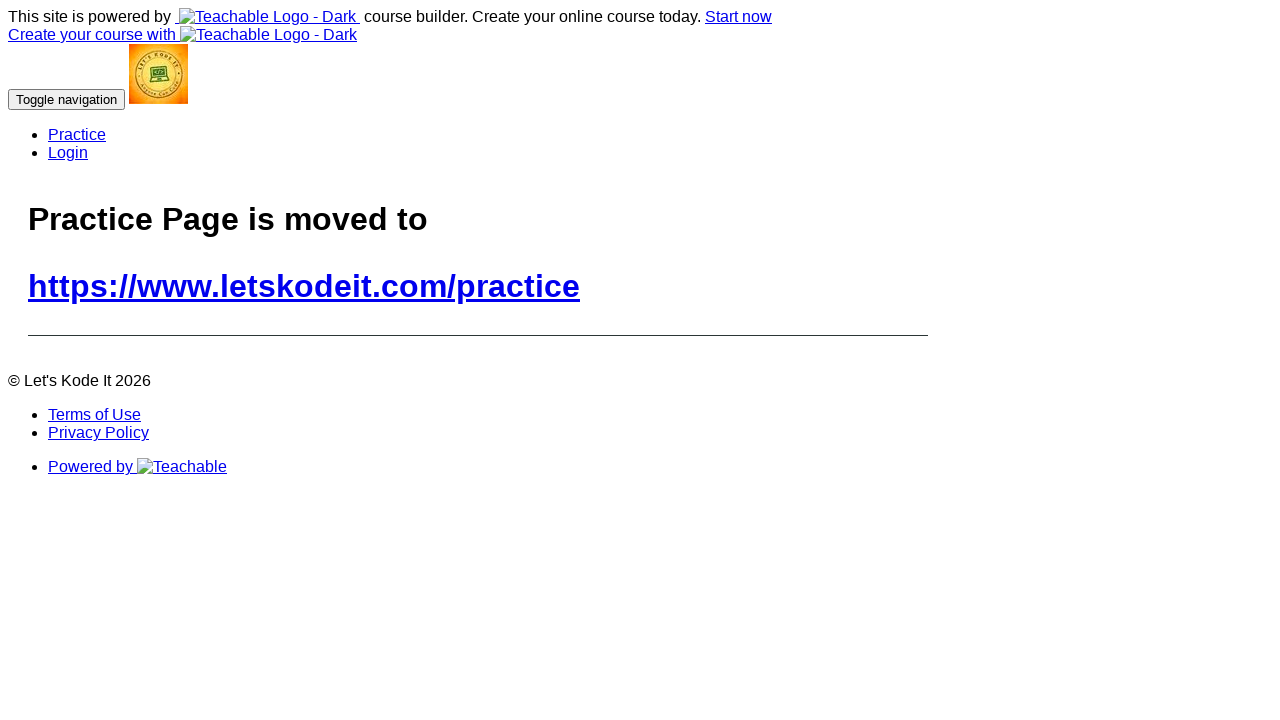

Refreshed the page
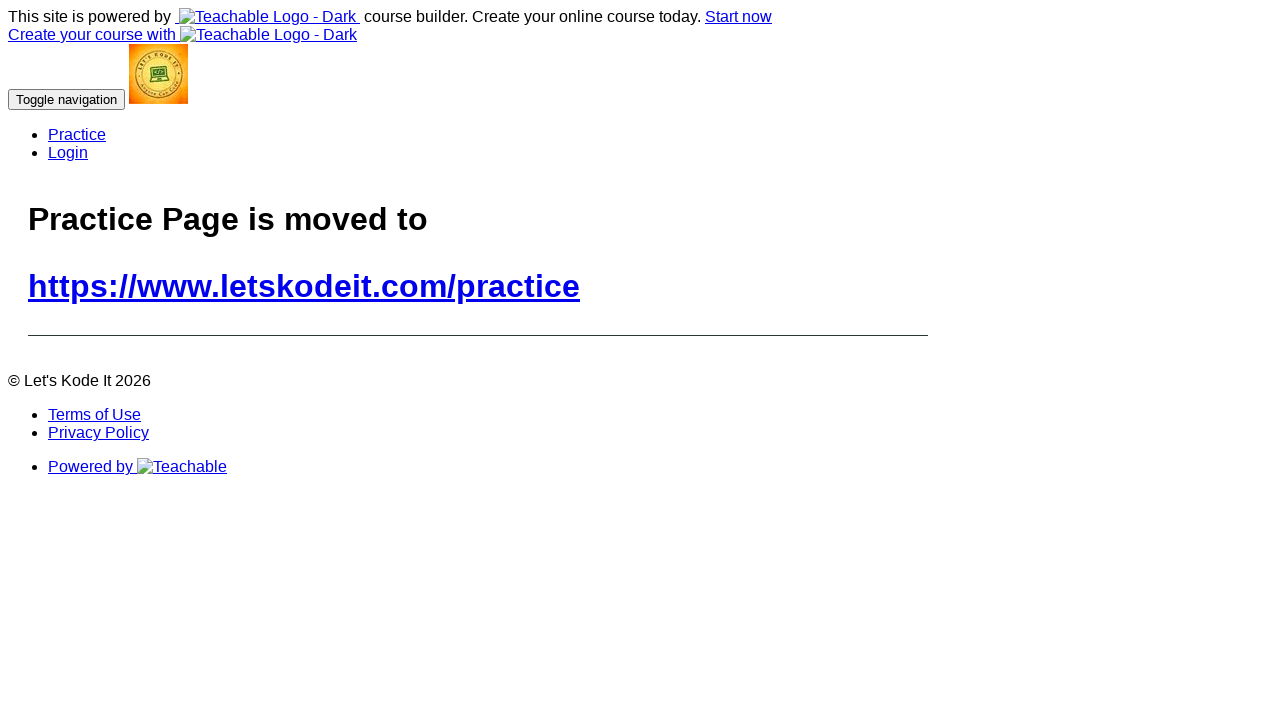

Navigated to https://letskodeit.teachable.com/
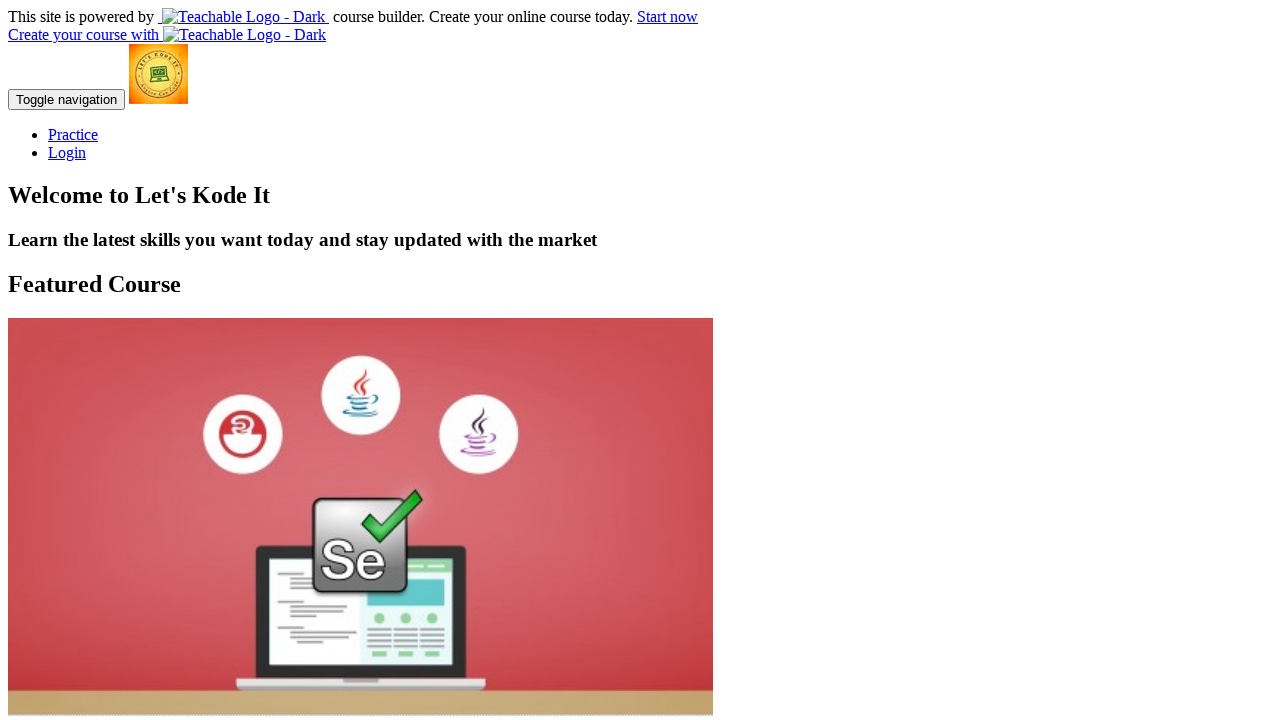

Navigated back one step in browser history
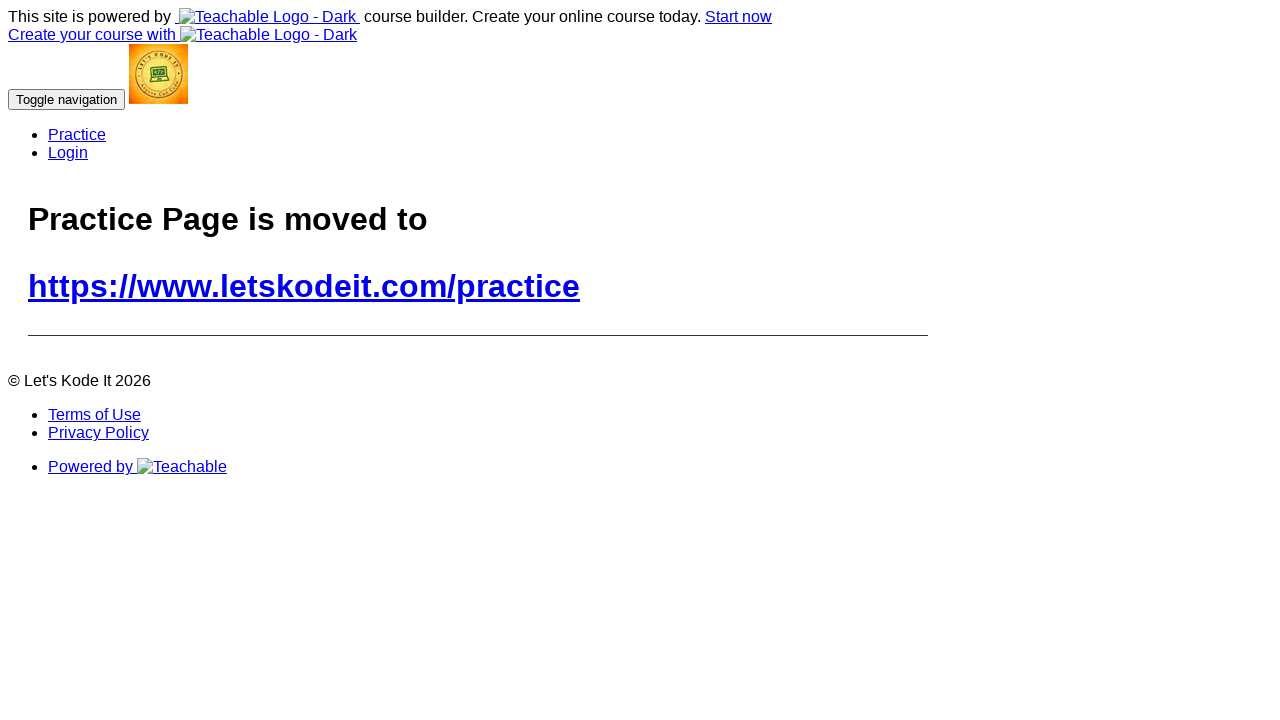

Navigated forward one step in browser history
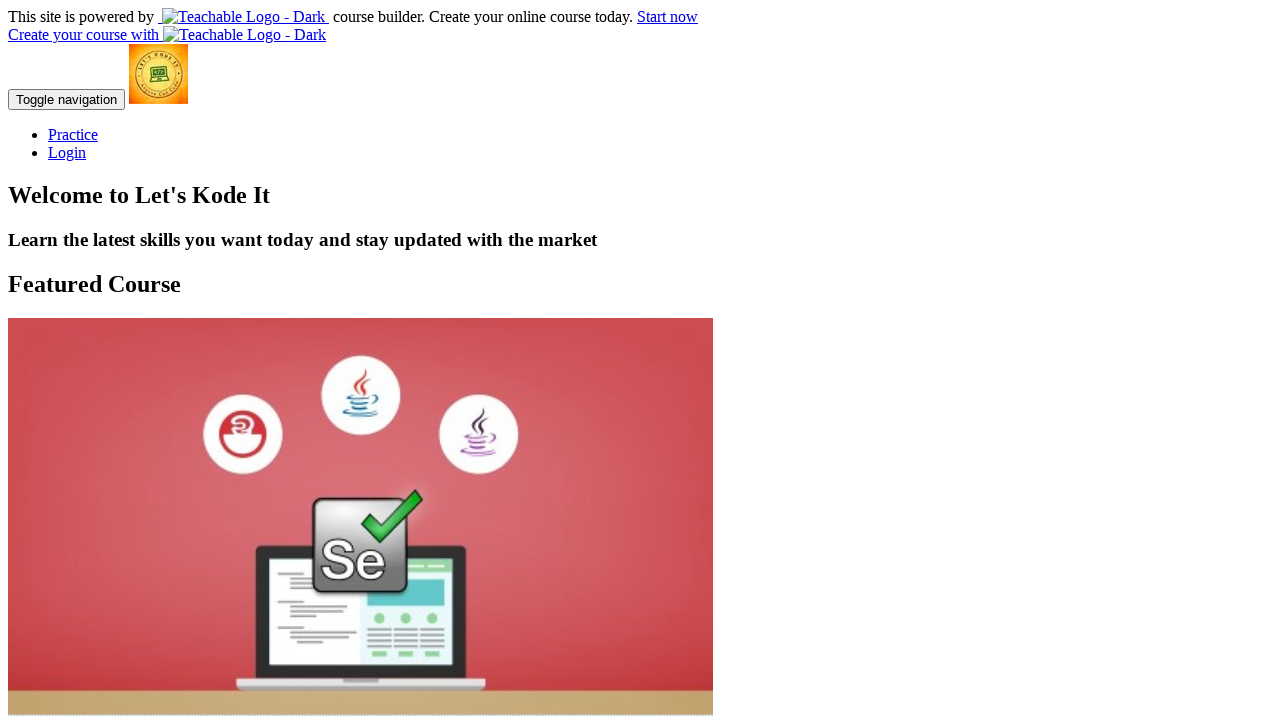

Retrieved page source content
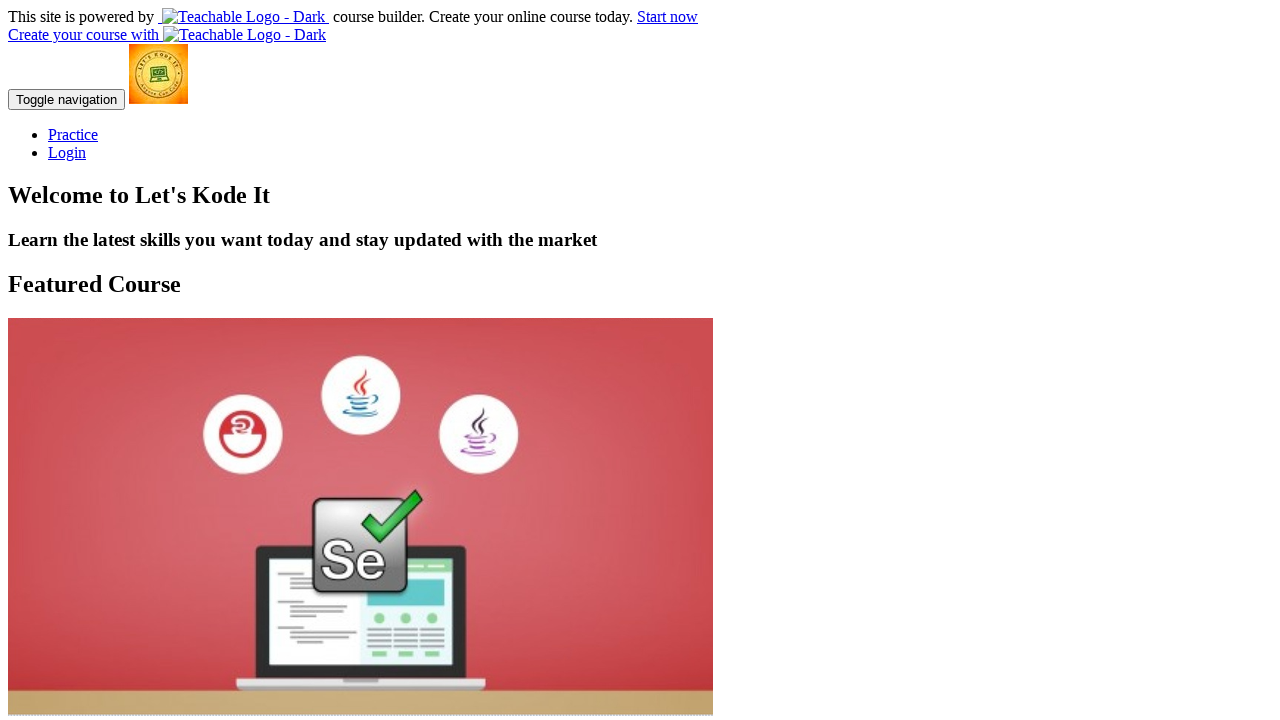

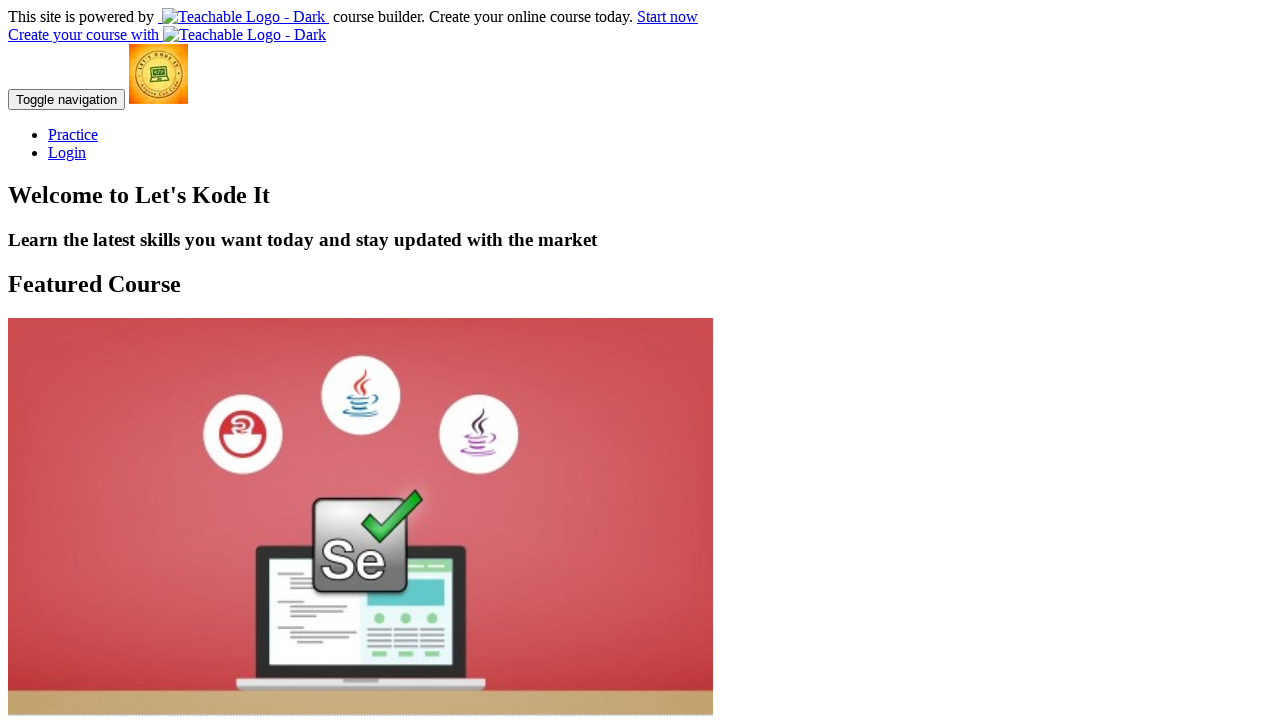